Tests FEMA's Map Service Center advanced search by selecting Florida state, iterating through counties, selecting "ALL JURISDICTIONS" community option for each county, and performing searches to verify results load.

Starting URL: https://msc.fema.gov/portal/advanceSearch

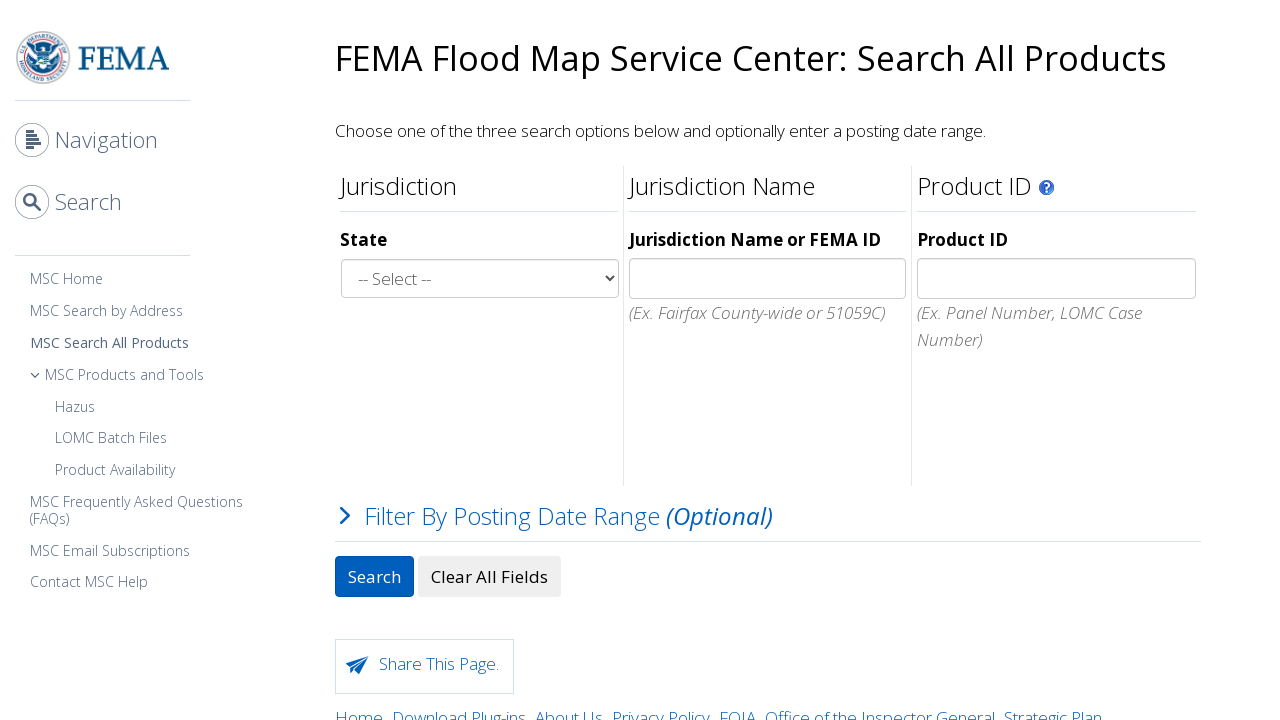

State dropdown selector is present
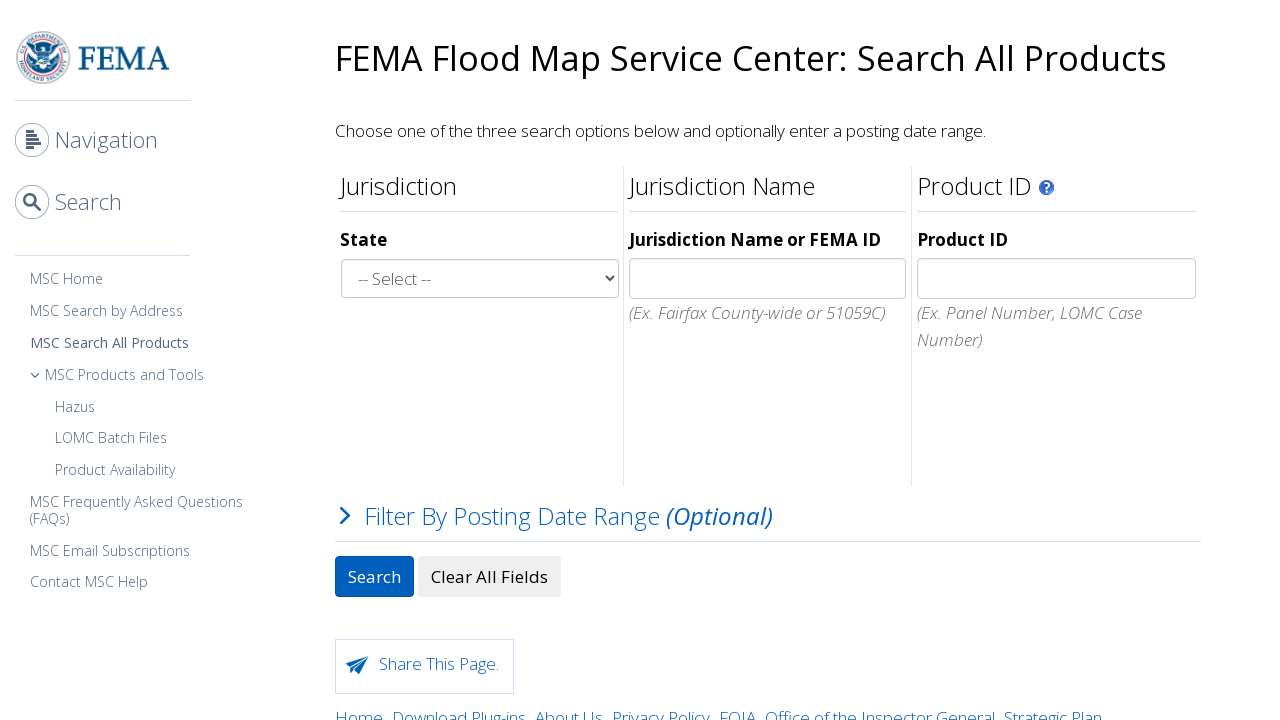

Selected FLORIDA from state dropdown on #selstate
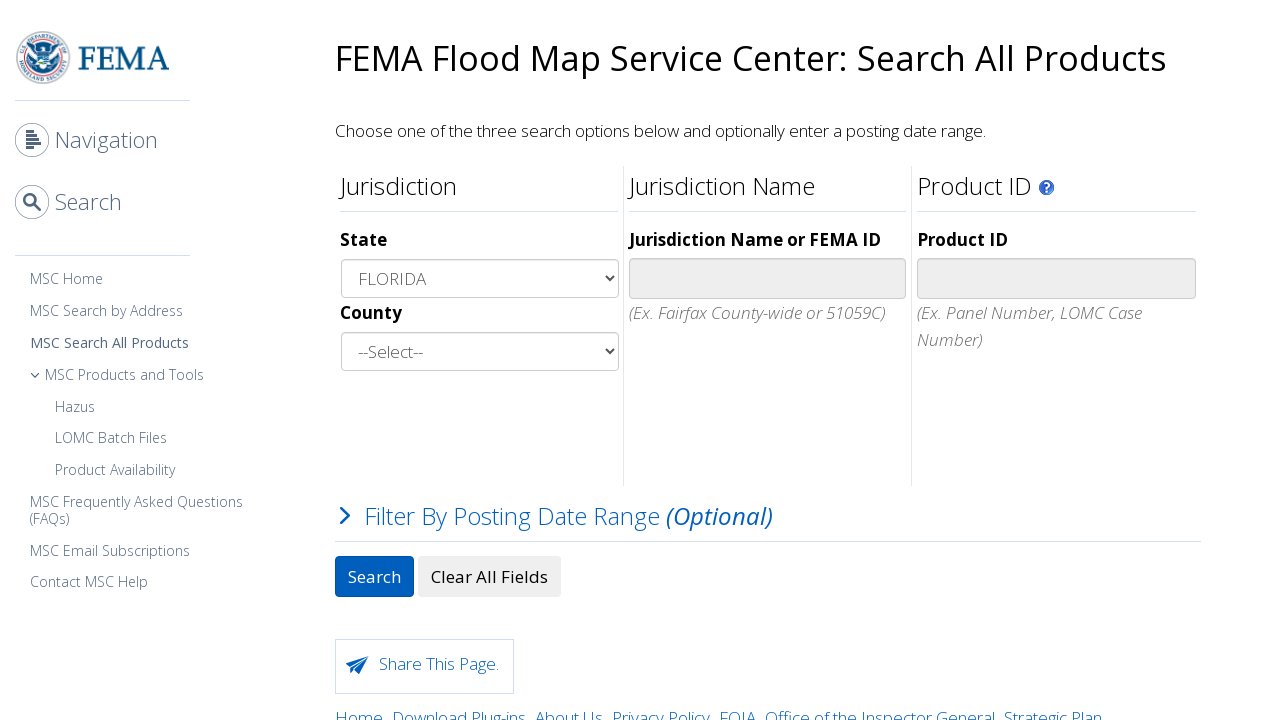

County dropdown populated with options
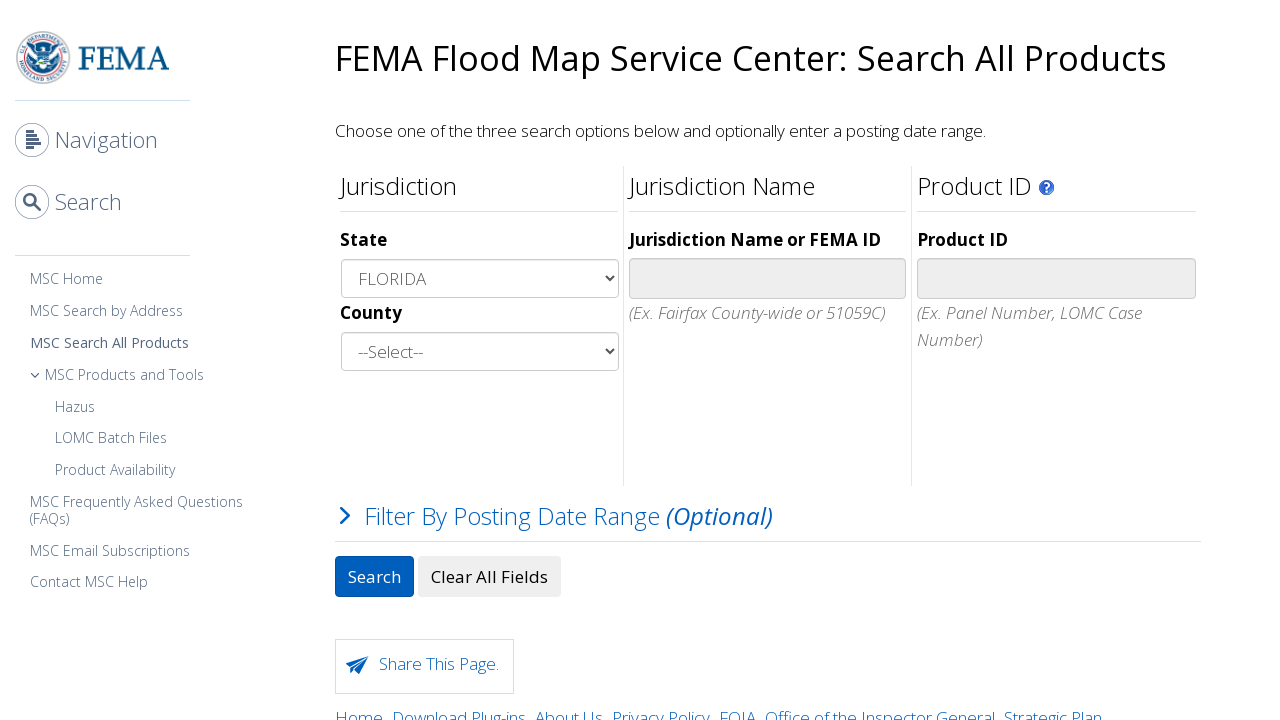

Retrieved 68 county options
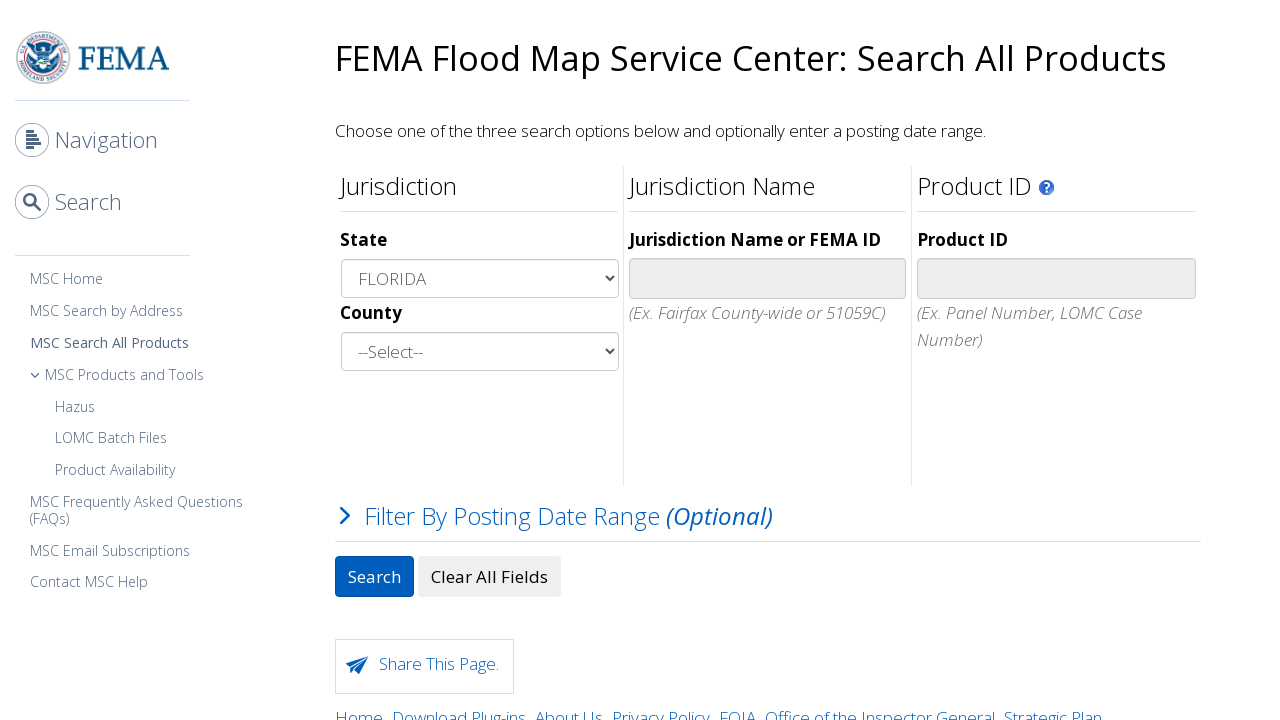

Selected county: ALACHUA COUNTY on #selcounty
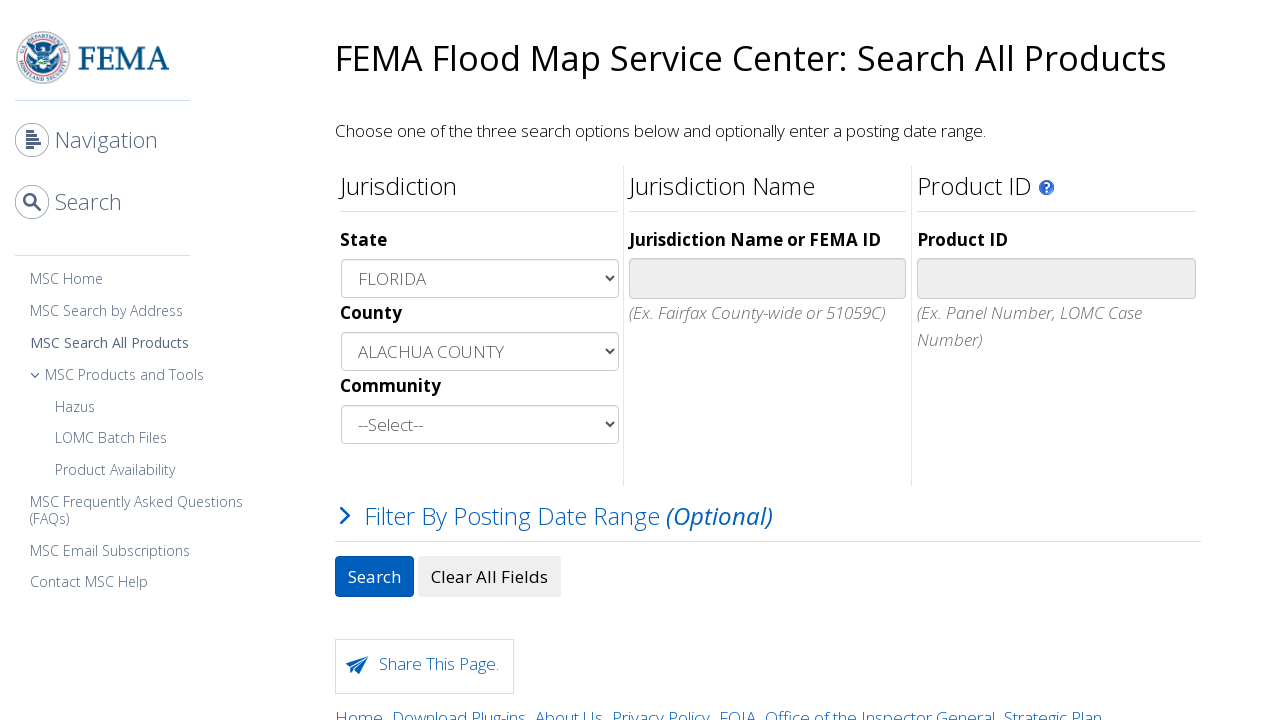

Community dropdown populated for ALACHUA COUNTY
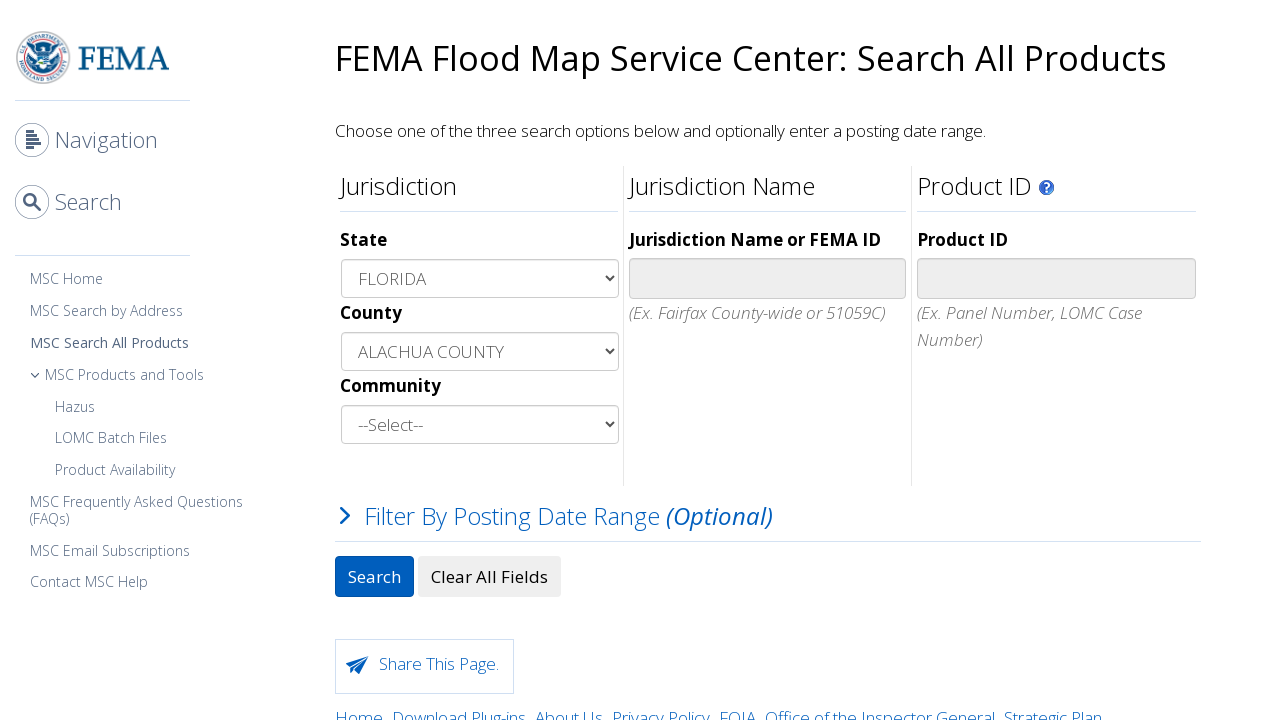

Selected ALL JURISDICTIONS for ALACHUA COUNTY on #selcommunity
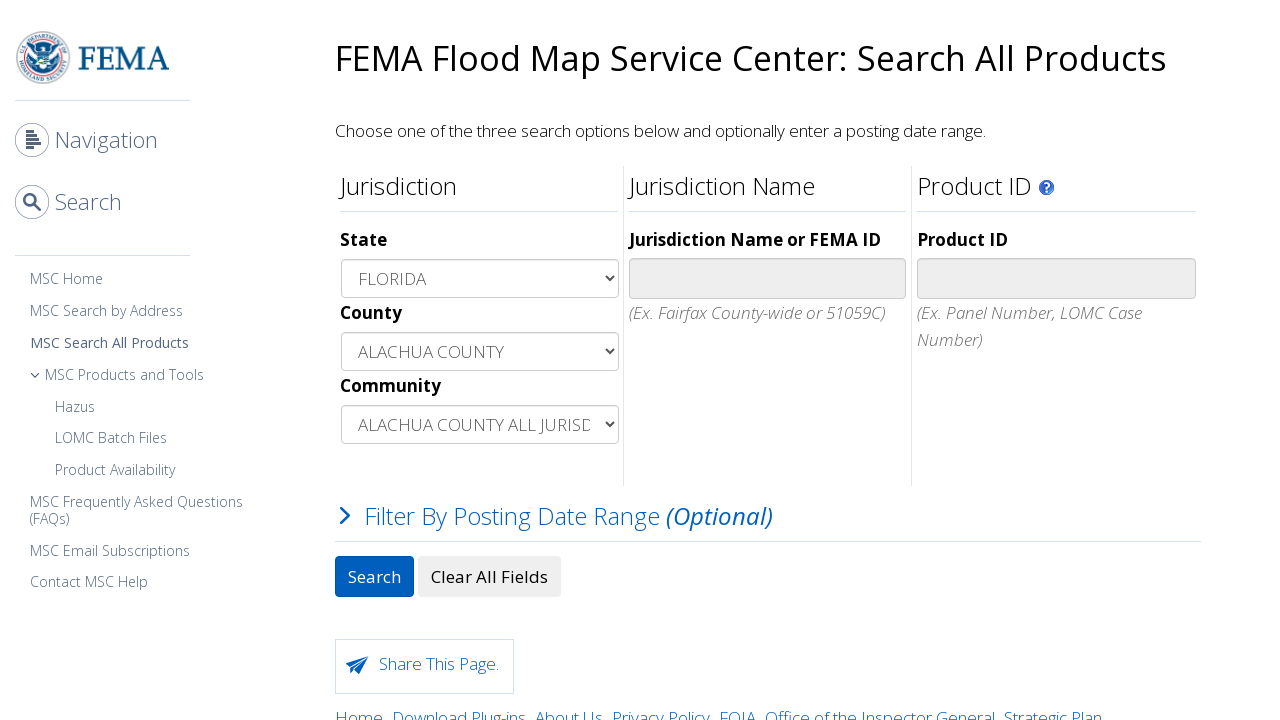

Clicked search button to execute advanced search at (374, 576) on #mainSearch
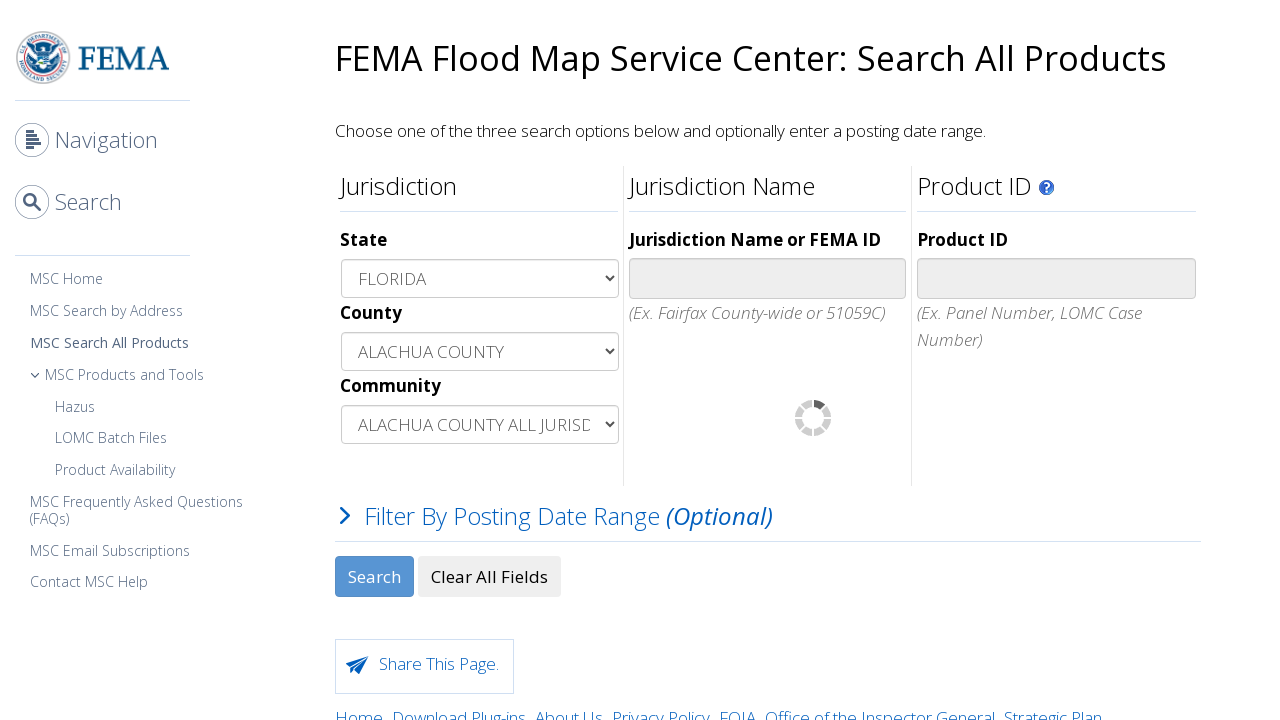

Search results loaded and visible
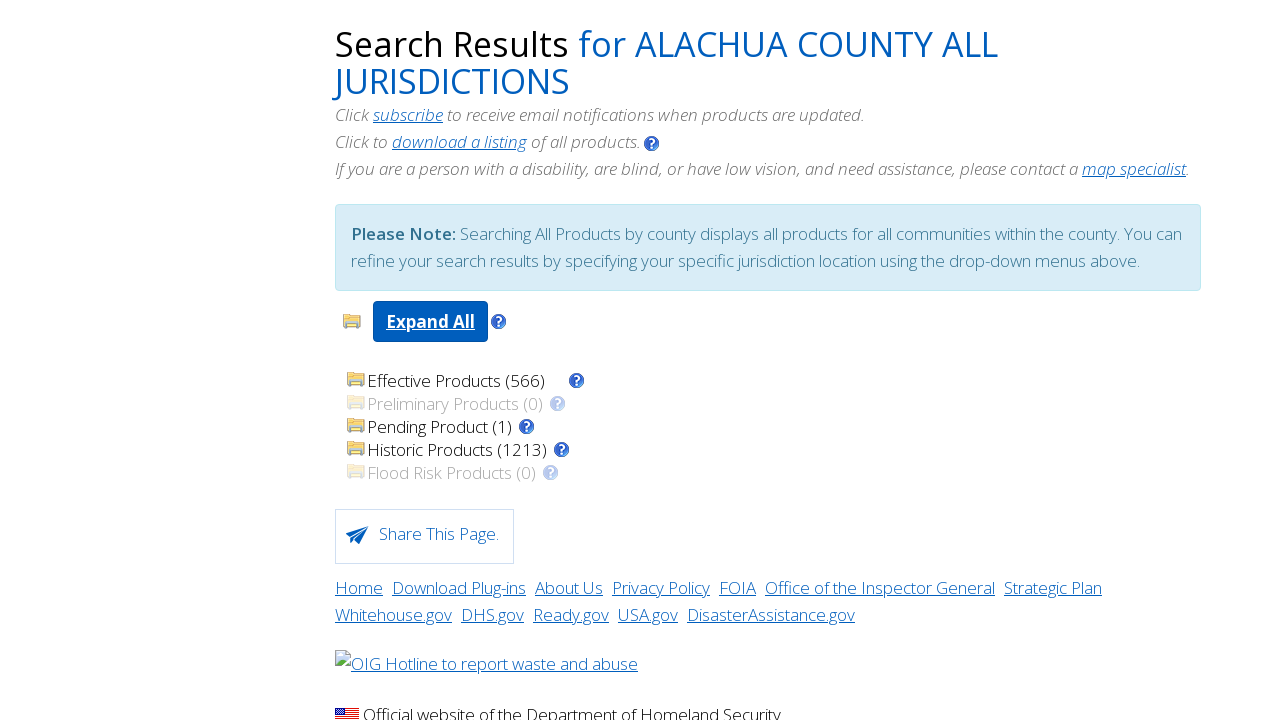

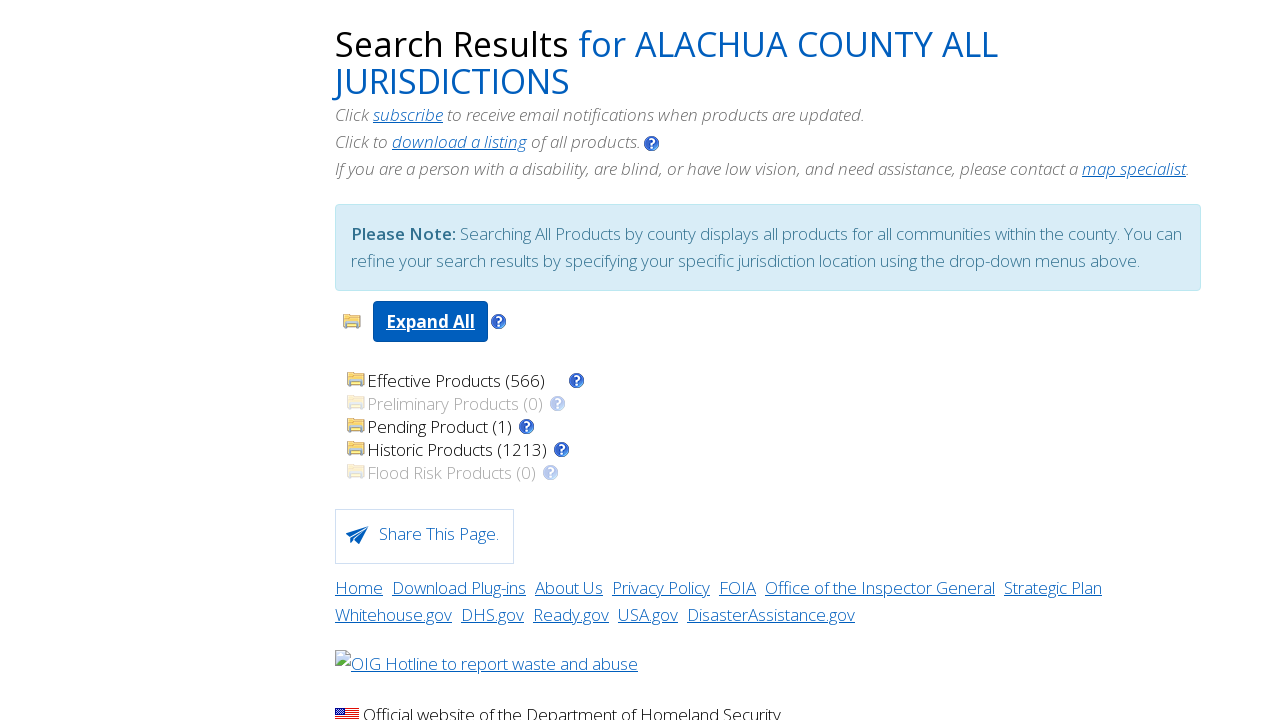